Tests checkbox functionality by clicking three different checkboxes on a form testing page

Starting URL: https://formy-project.herokuapp.com/checkbox

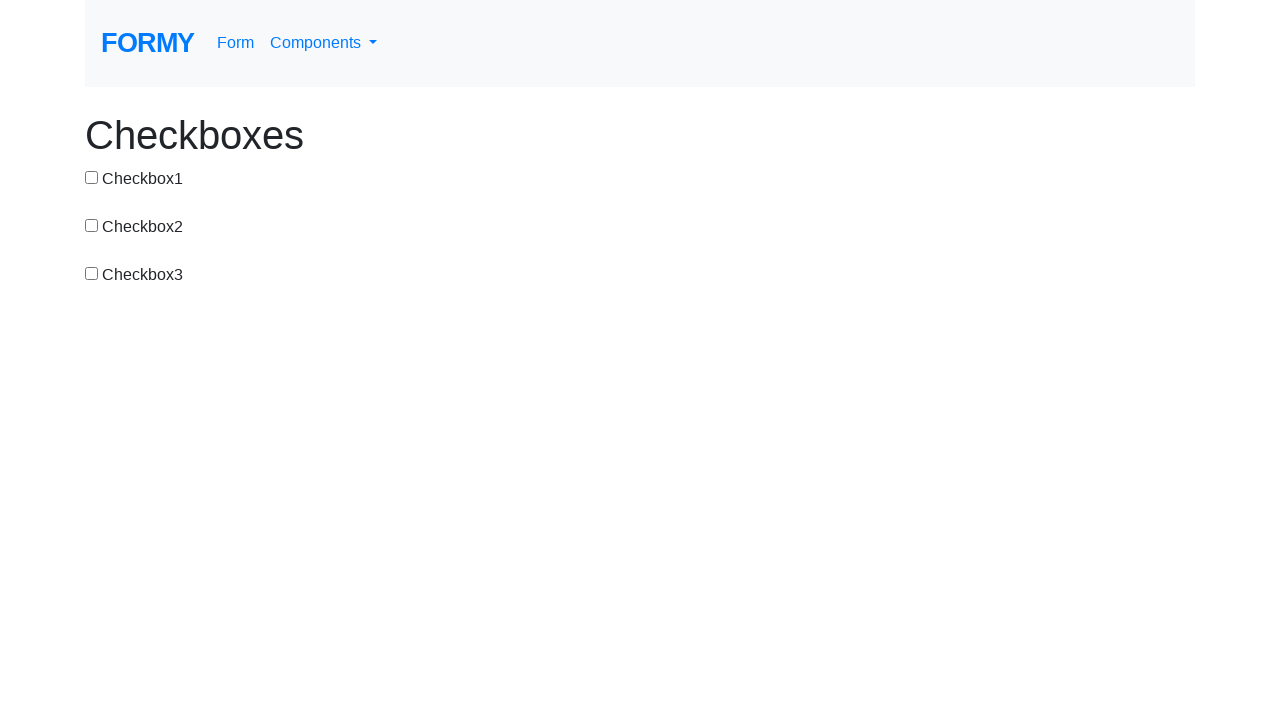

Clicked first checkbox at (92, 177) on #checkbox-1
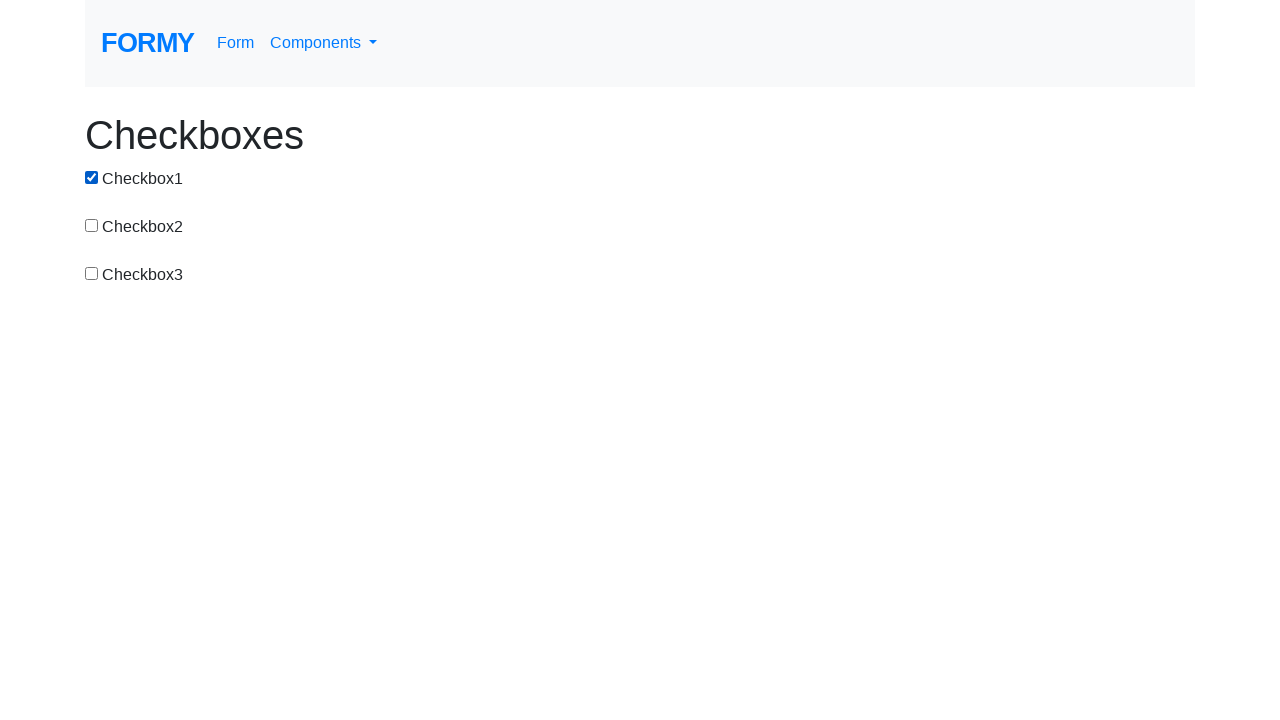

Clicked second checkbox at (92, 225) on #checkbox-2
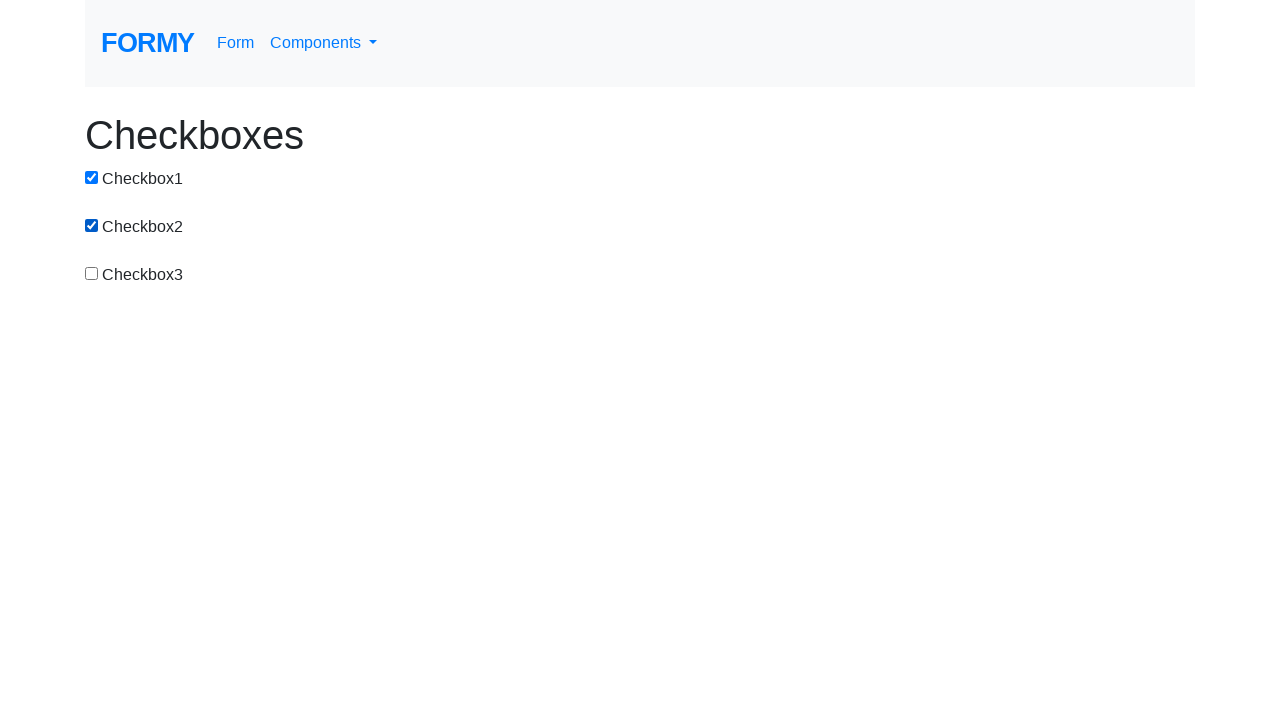

Clicked third checkbox at (92, 273) on input[value='checkbox-3']
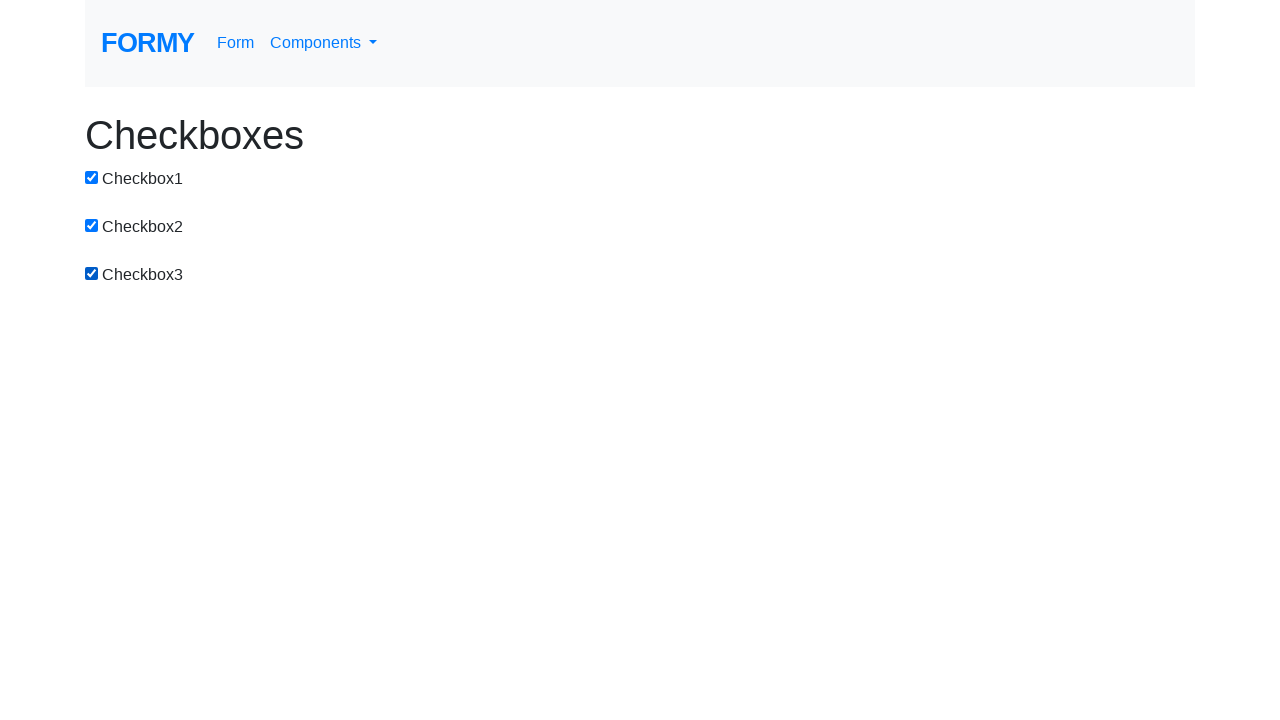

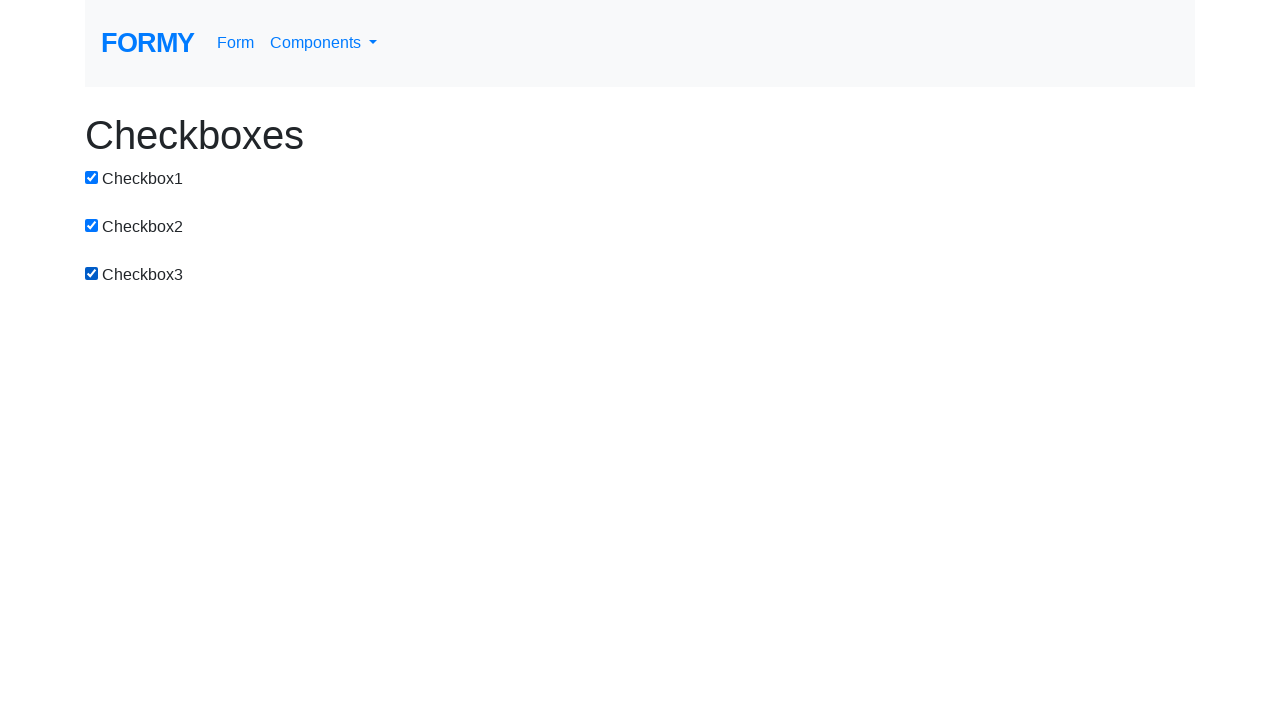